Tests filtering to display only completed items

Starting URL: https://demo.playwright.dev/todomvc

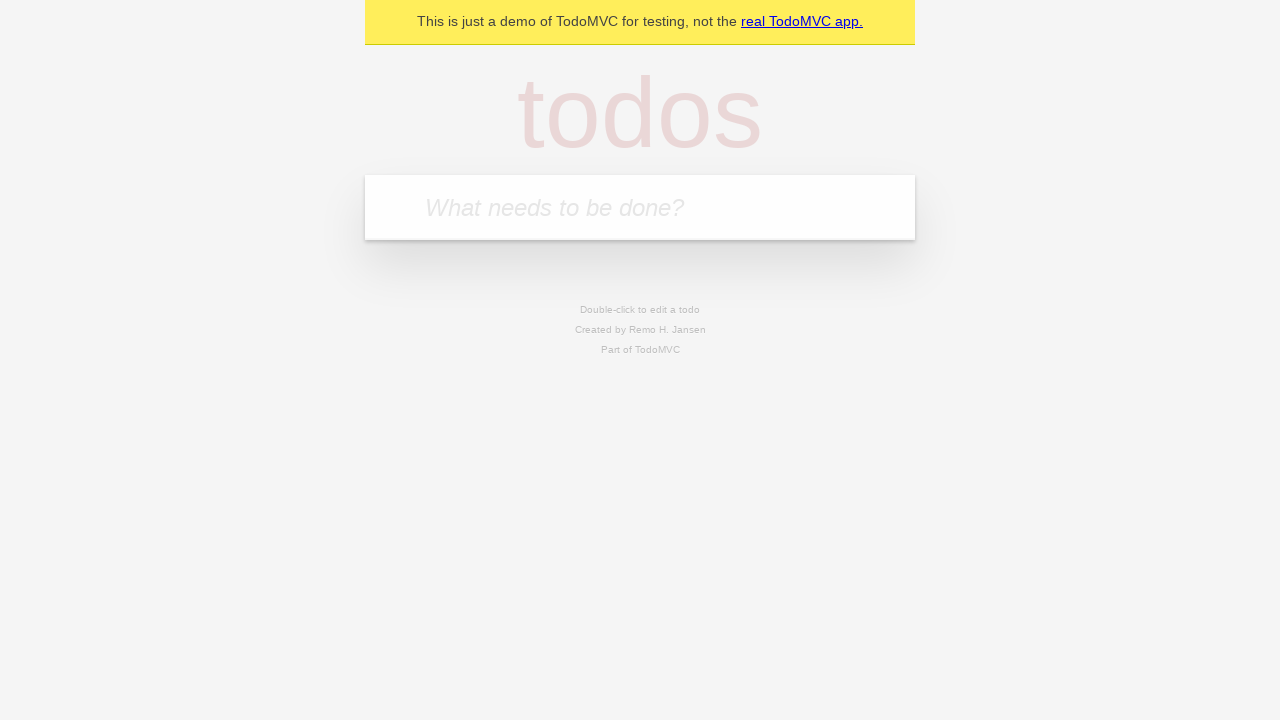

Filled new todo field with 'buy some cheese' on internal:attr=[placeholder="What needs to be done?"i]
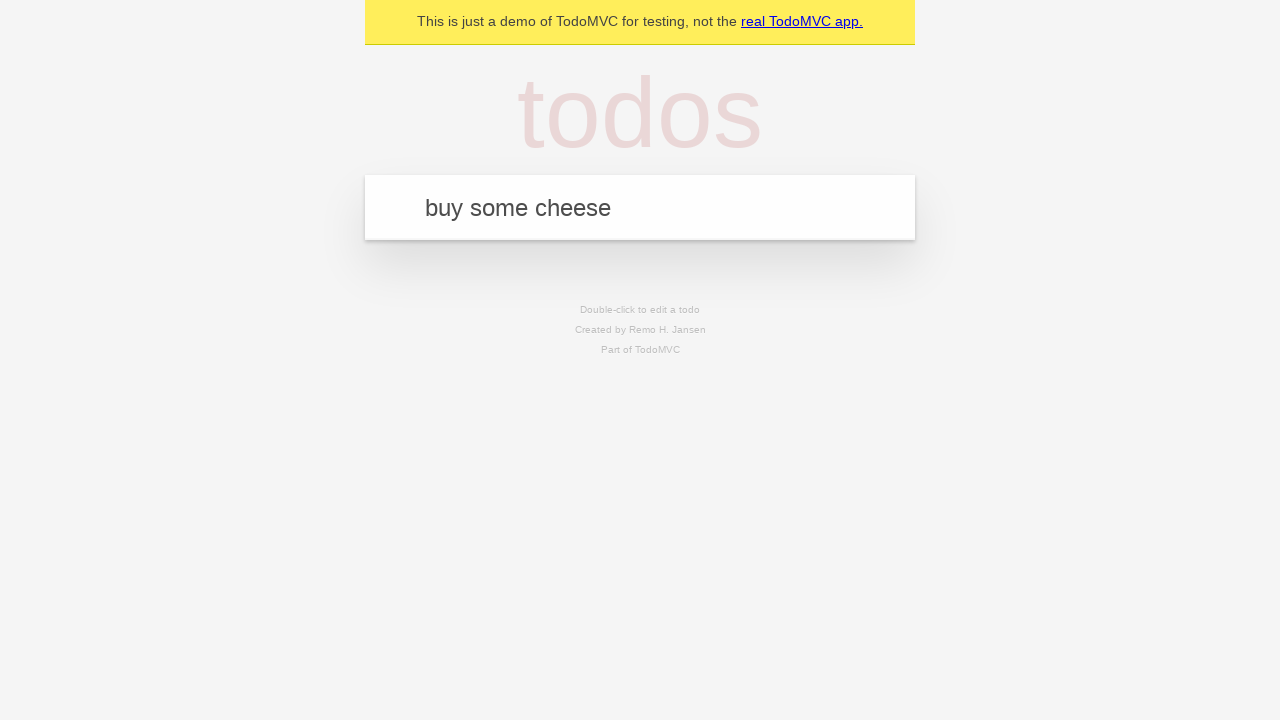

Pressed Enter to create todo 'buy some cheese' on internal:attr=[placeholder="What needs to be done?"i]
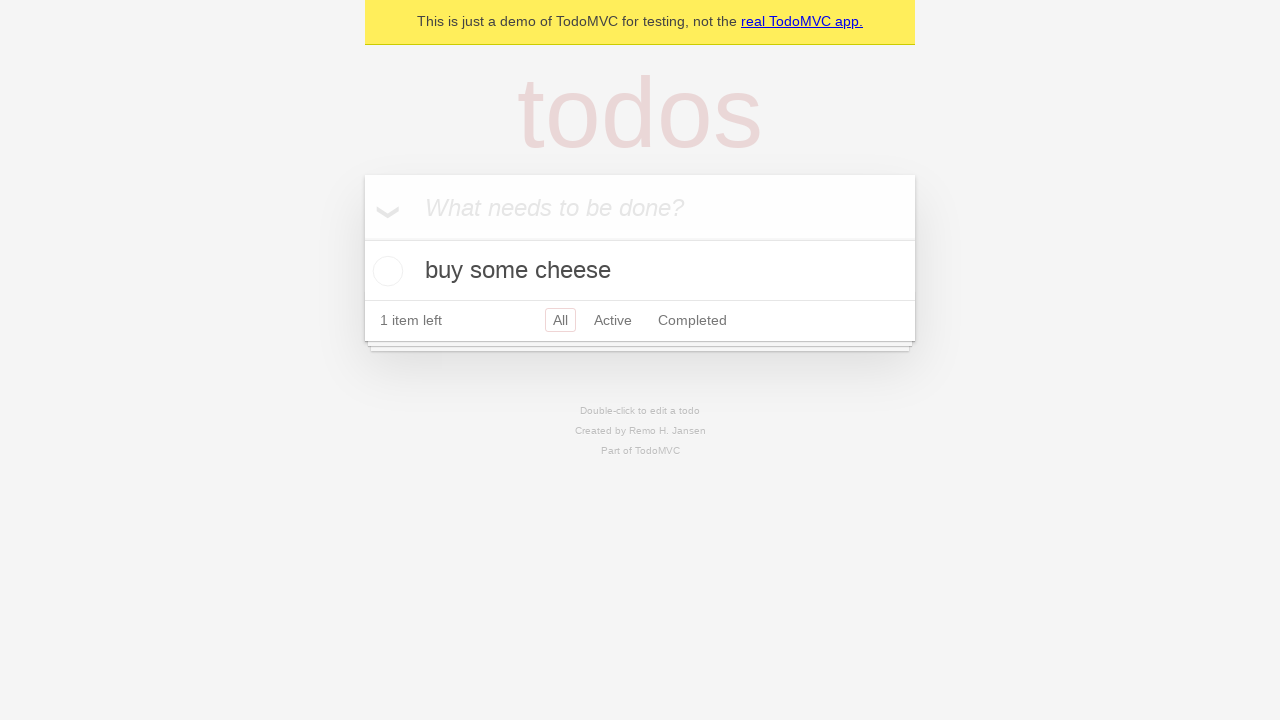

Filled new todo field with 'feed the cat' on internal:attr=[placeholder="What needs to be done?"i]
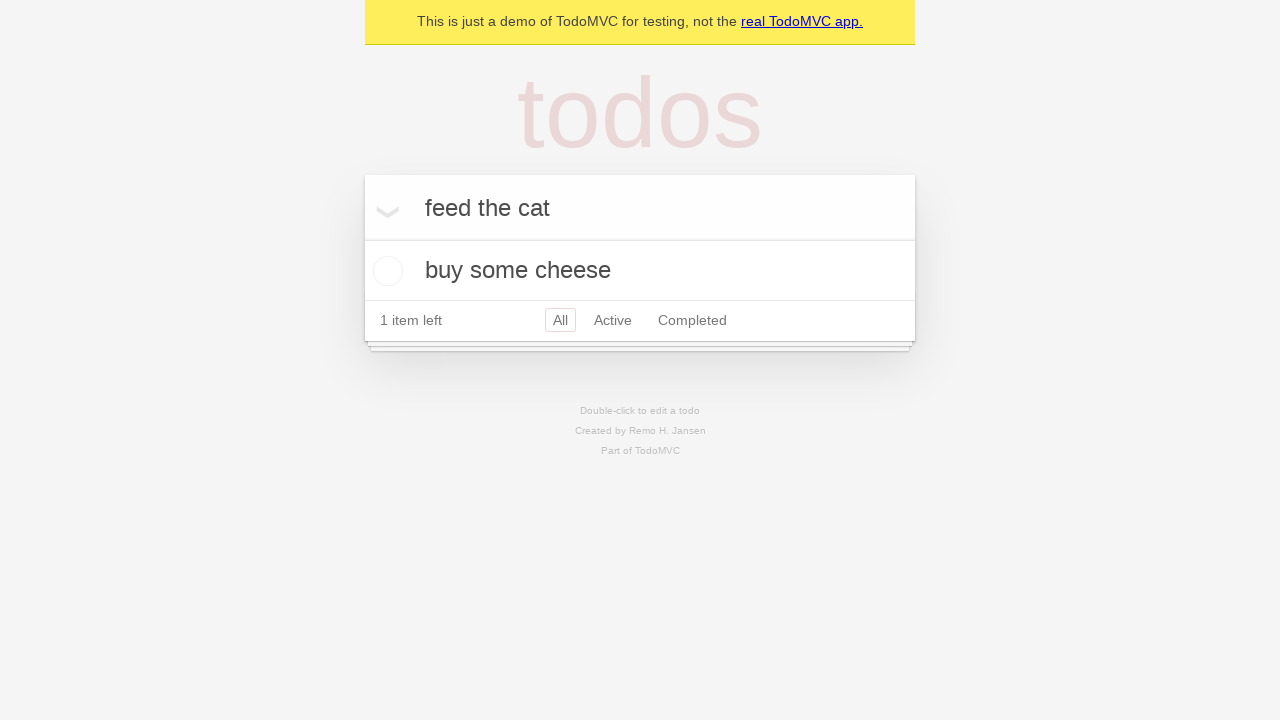

Pressed Enter to create todo 'feed the cat' on internal:attr=[placeholder="What needs to be done?"i]
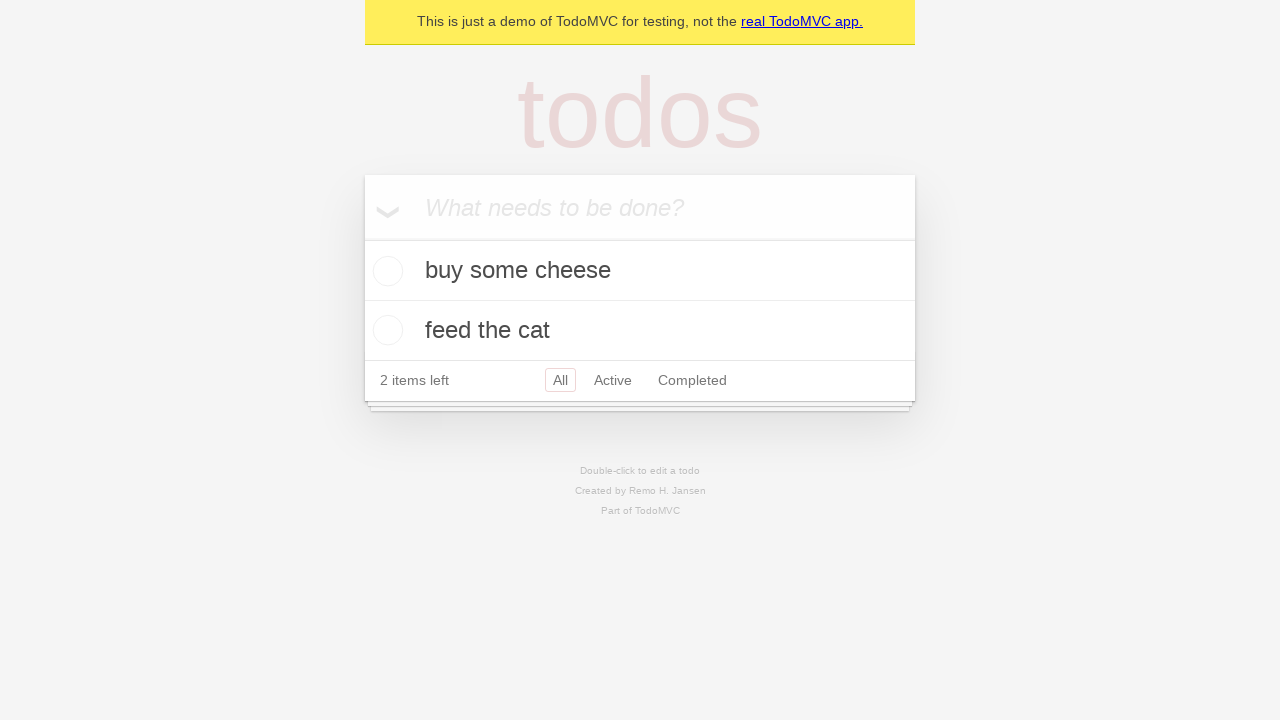

Filled new todo field with 'book a doctors appointment' on internal:attr=[placeholder="What needs to be done?"i]
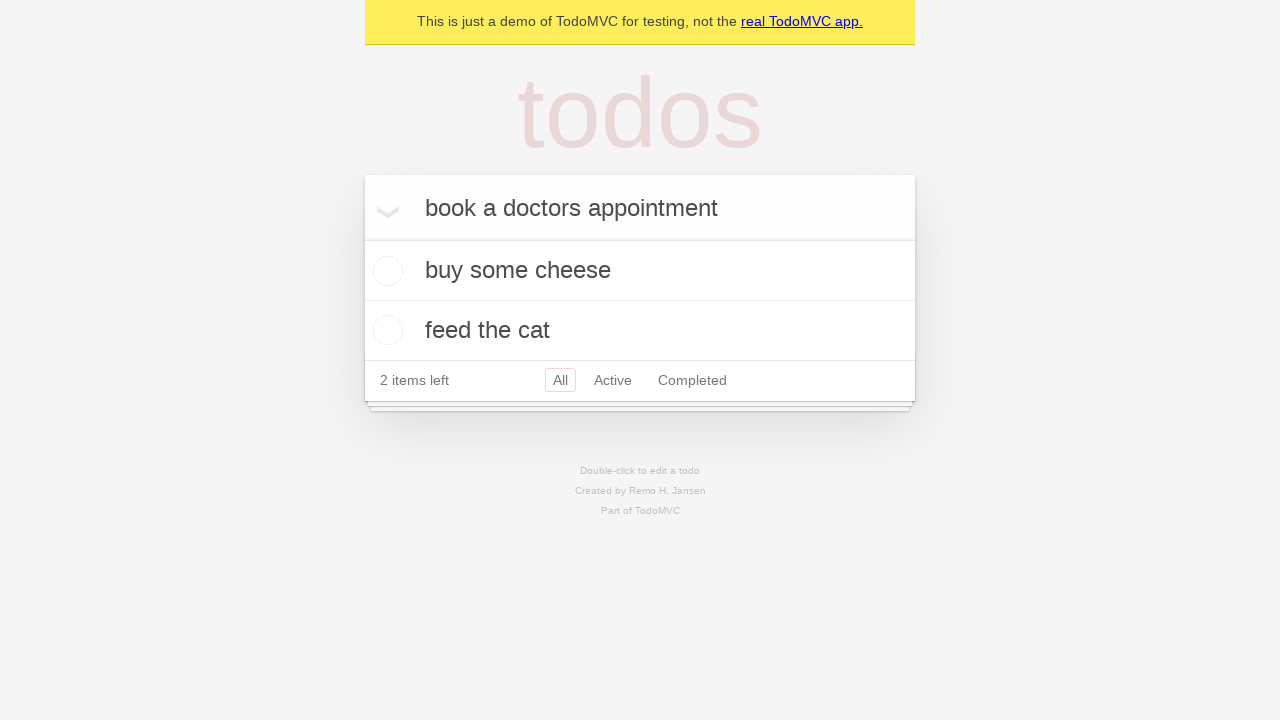

Pressed Enter to create todo 'book a doctors appointment' on internal:attr=[placeholder="What needs to be done?"i]
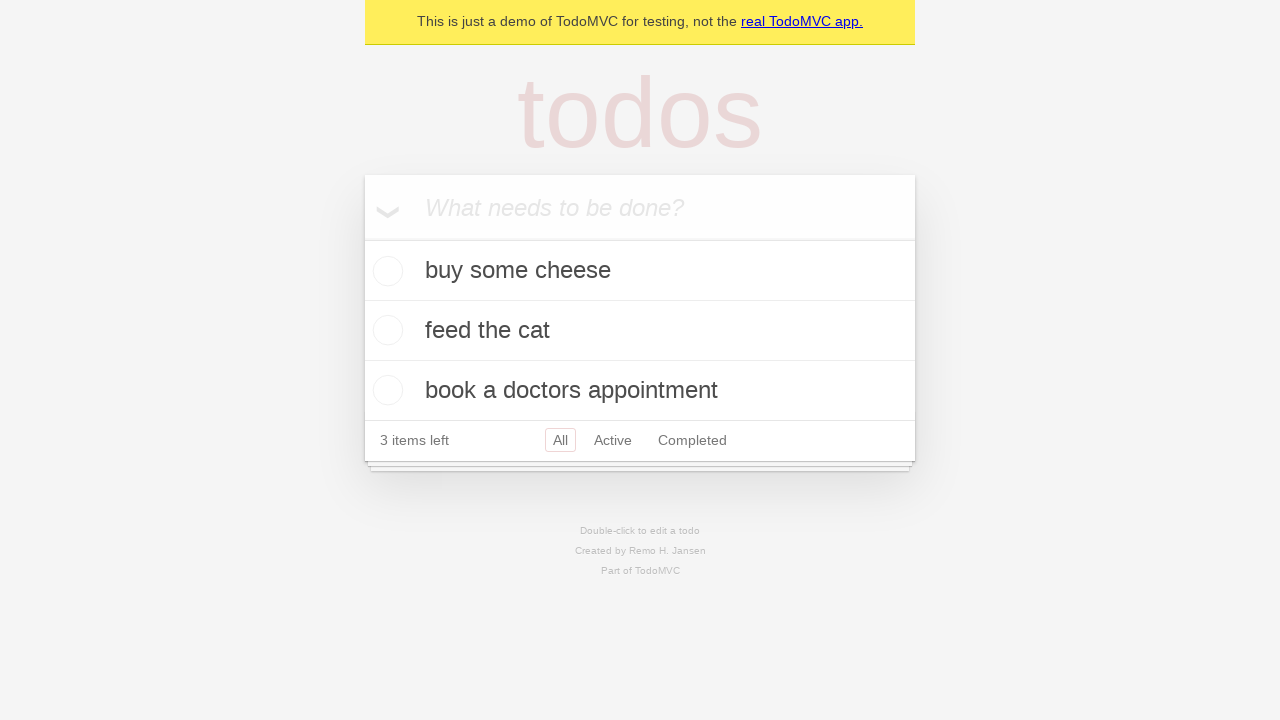

Checked the second todo item as completed at (385, 330) on internal:testid=[data-testid="todo-item"s] >> nth=1 >> internal:role=checkbox
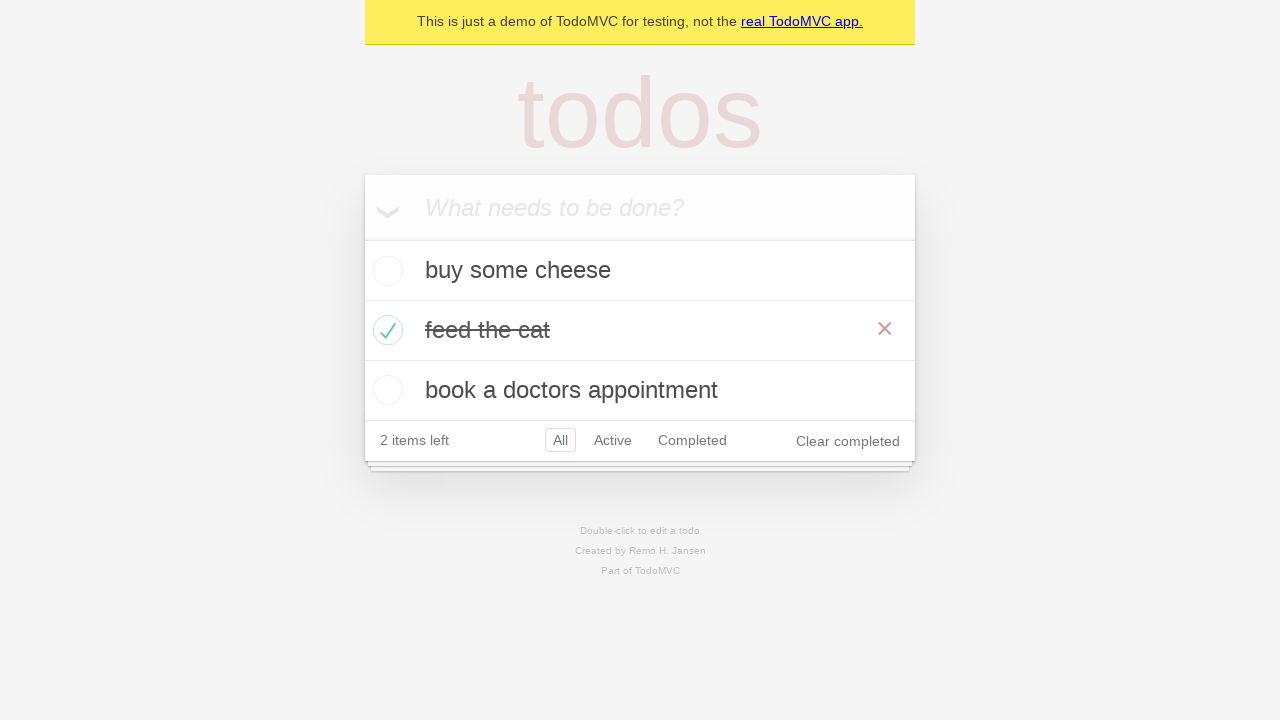

Clicked Completed filter to display only completed items at (692, 440) on internal:role=link[name="Completed"i]
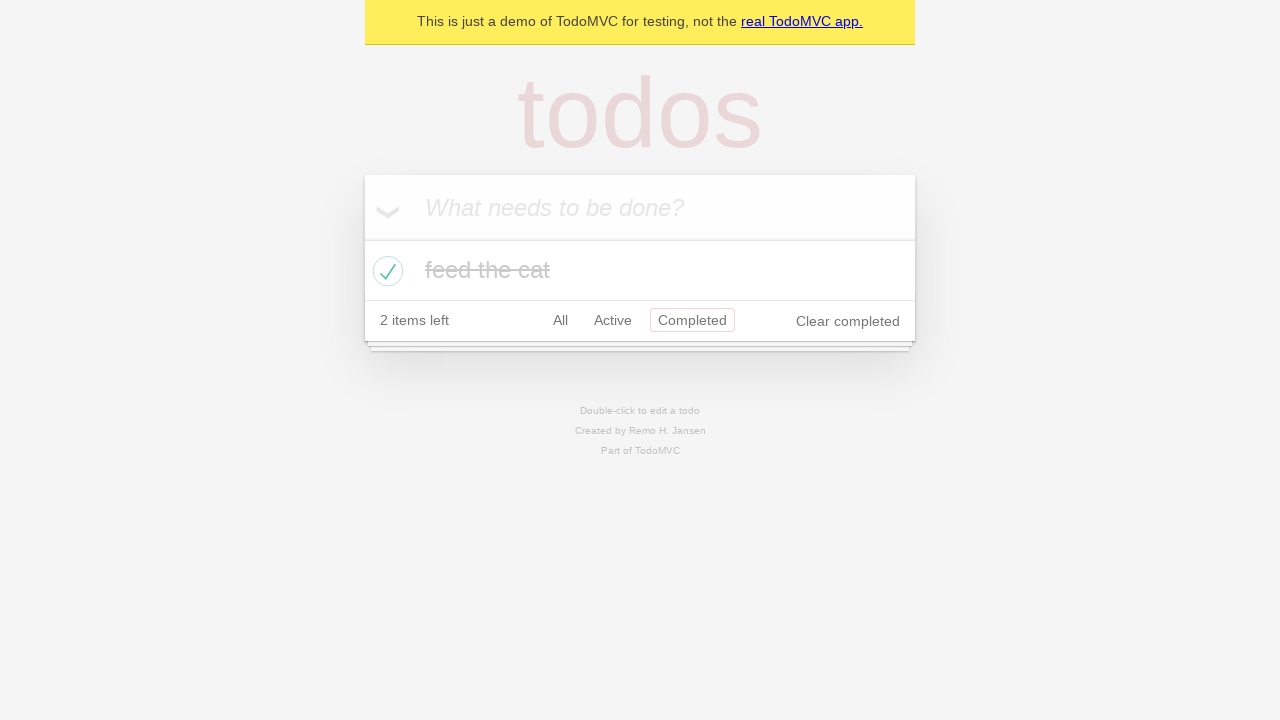

Filtered view loaded showing completed items
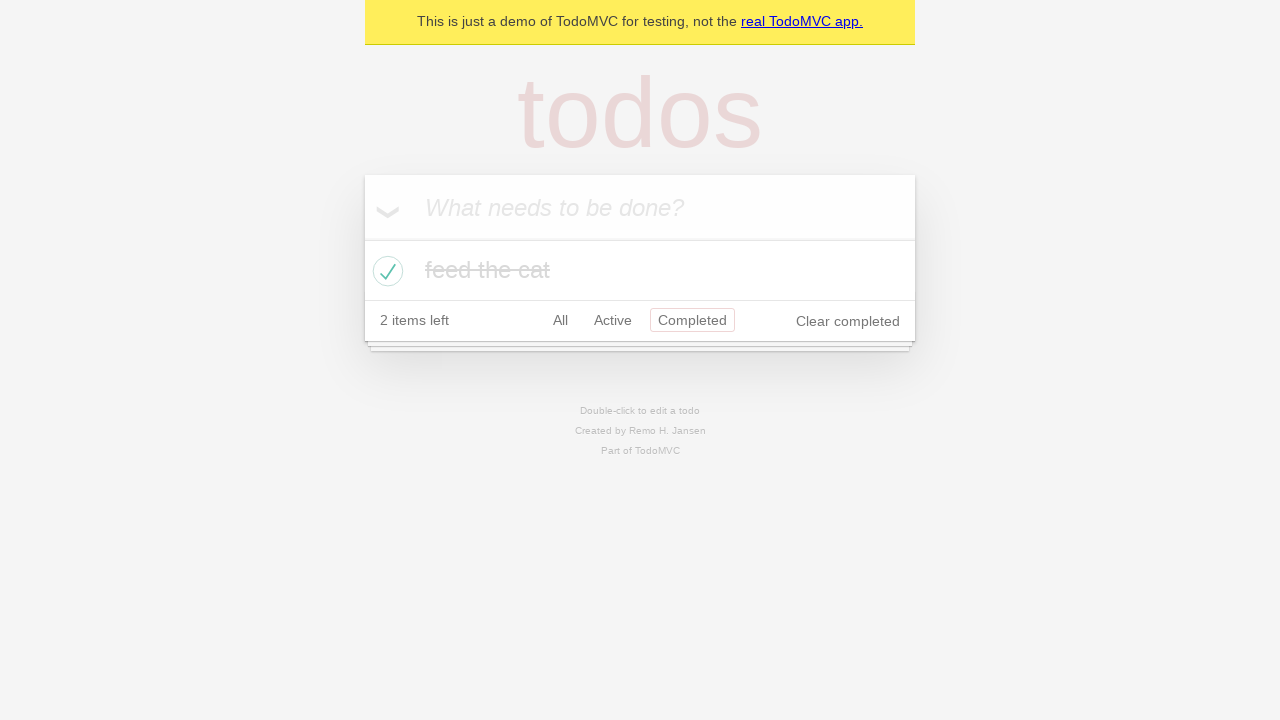

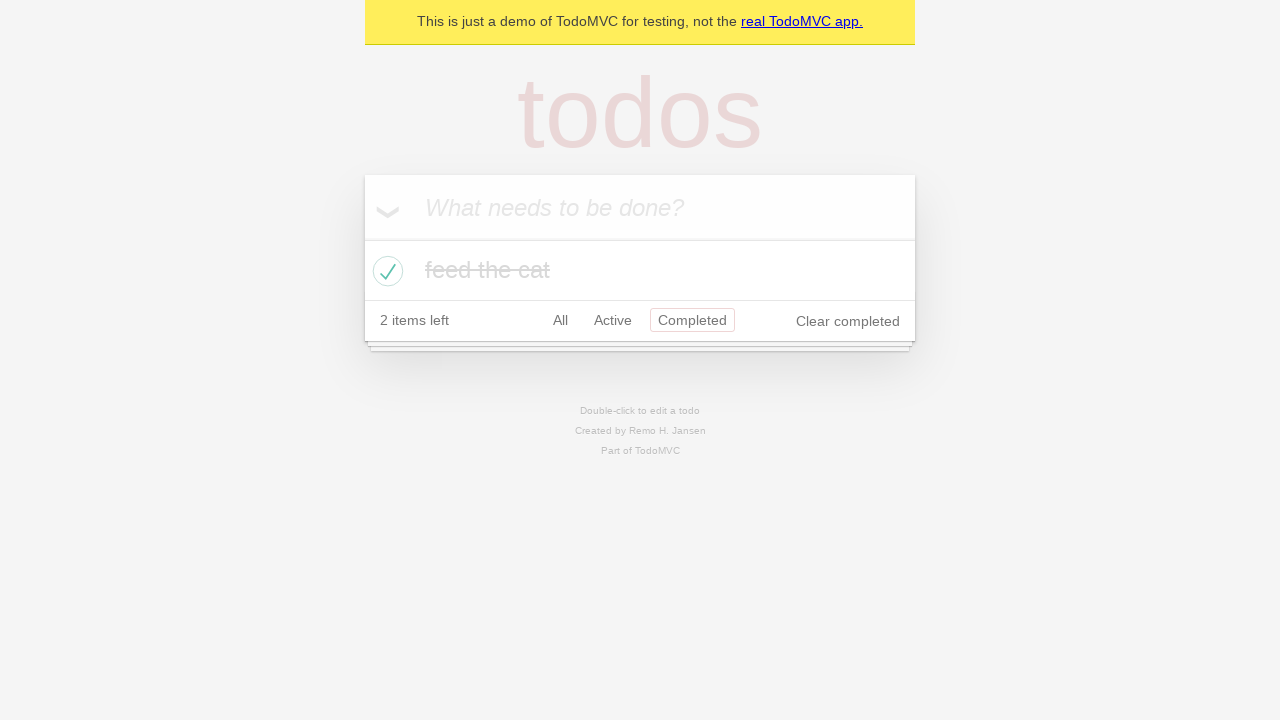